Tests the "Select Value" dropdown by clicking through all available options in different groups

Starting URL: https://demoqa.com/select-menu

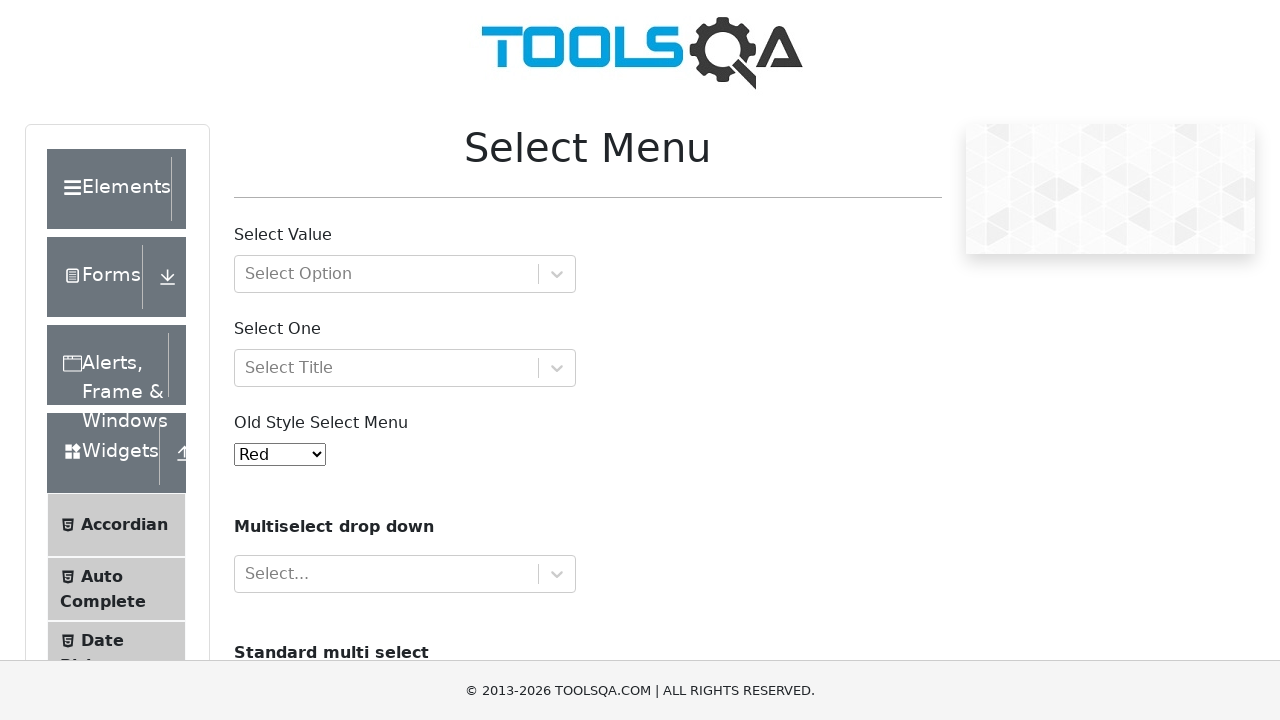

Clicked on Select Value dropdown to open menu at (405, 274) on #withOptGroup
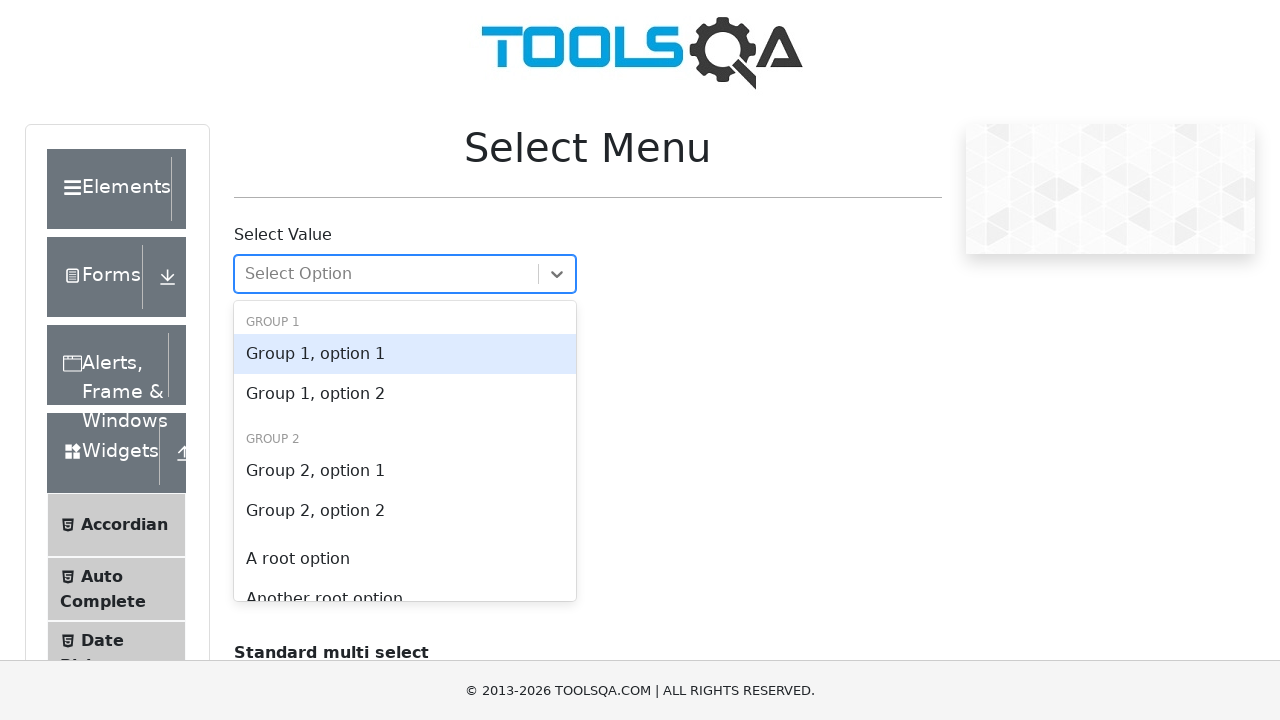

Selected Group 1, option 1 at (405, 354) on #react-select-2-option-0-0
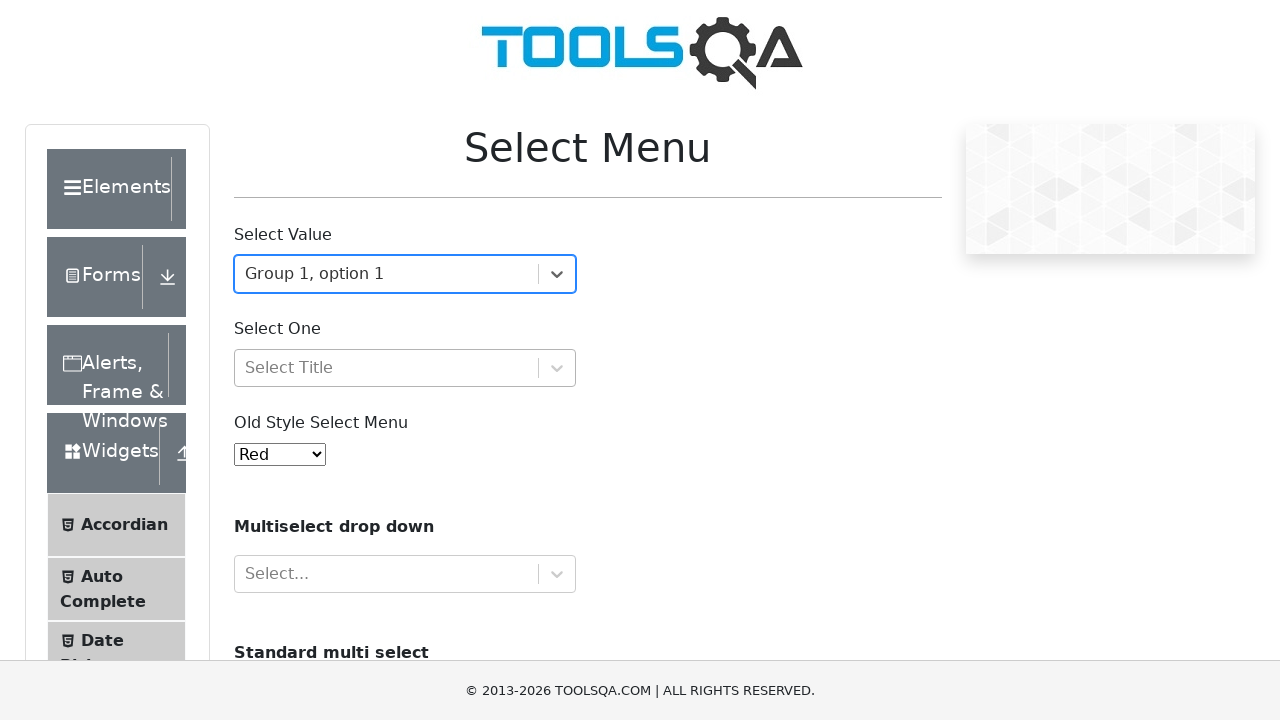

Reopened Select Value dropdown at (405, 274) on #withOptGroup
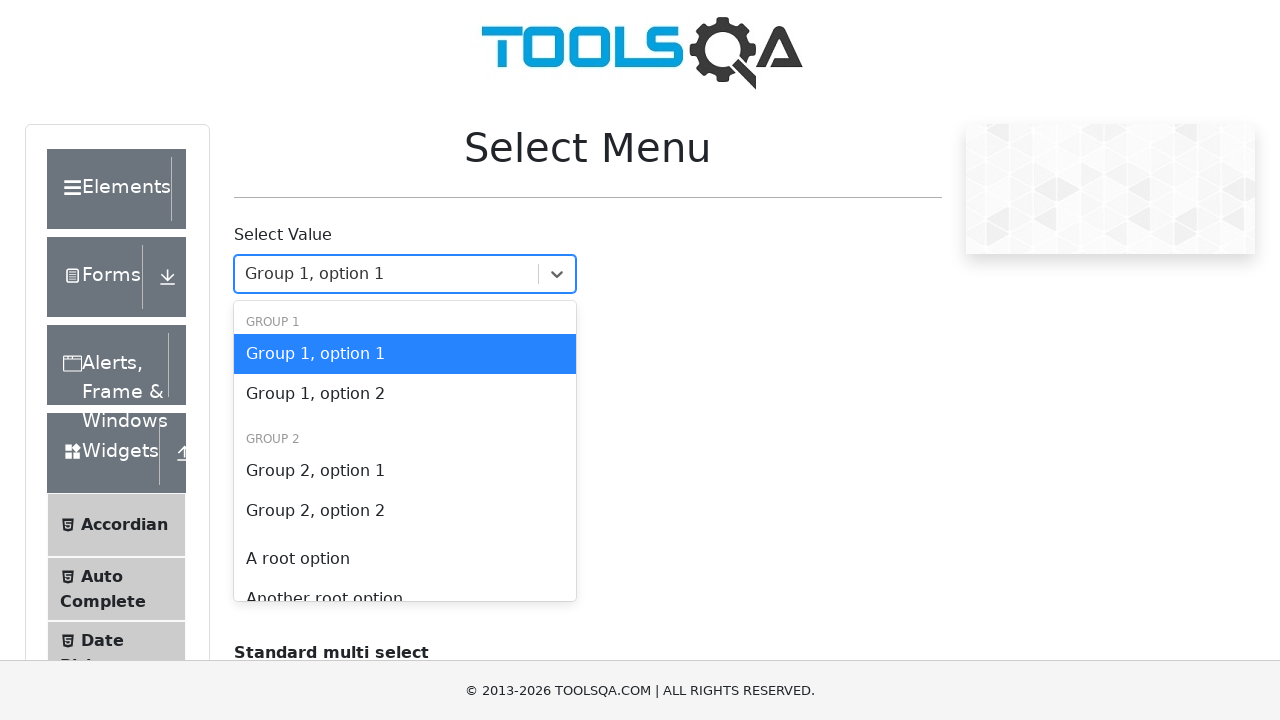

Selected Group 1, option 2 at (405, 394) on #react-select-2-option-0-1
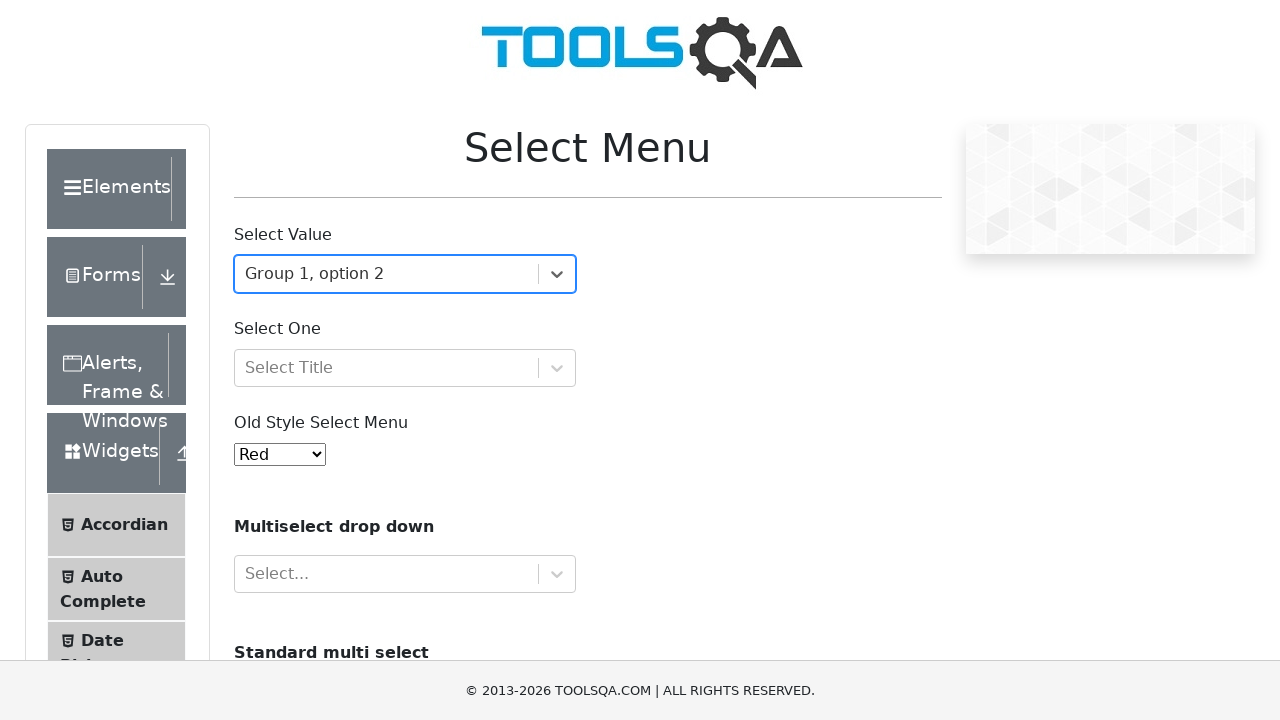

Reopened Select Value dropdown at (405, 274) on #withOptGroup
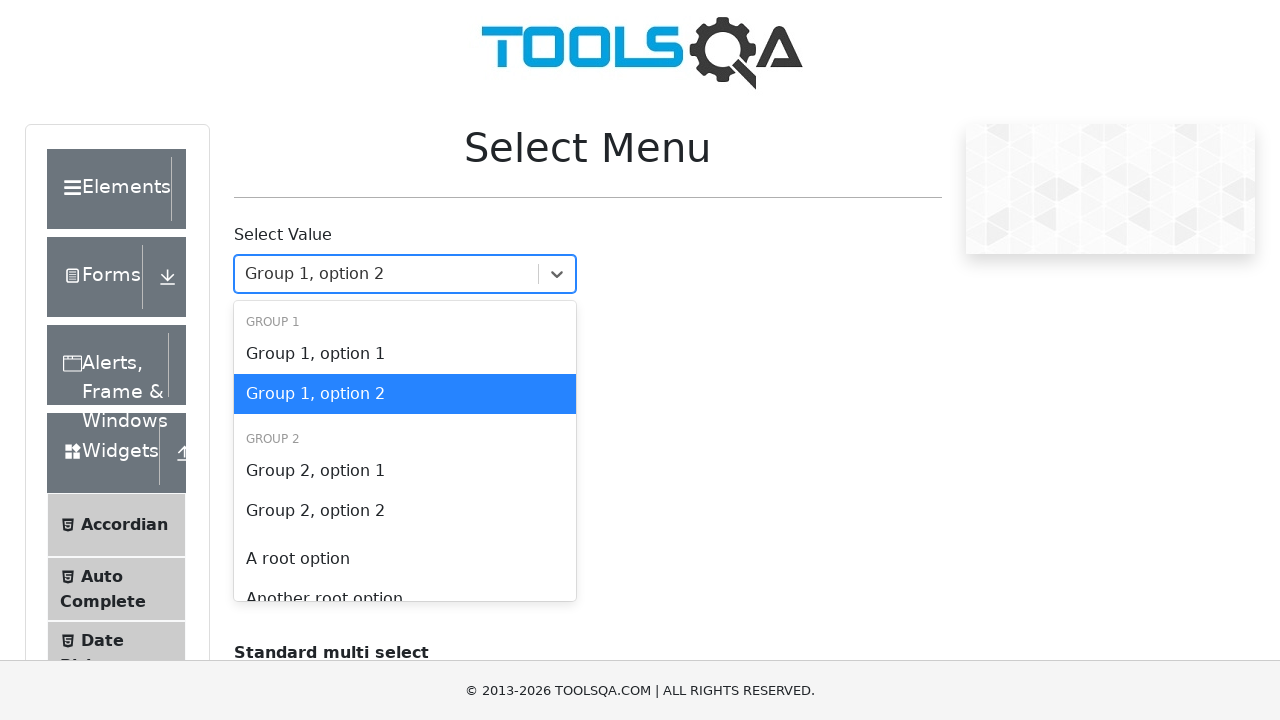

Selected Group 2, option 1 at (405, 471) on #react-select-2-option-1-0
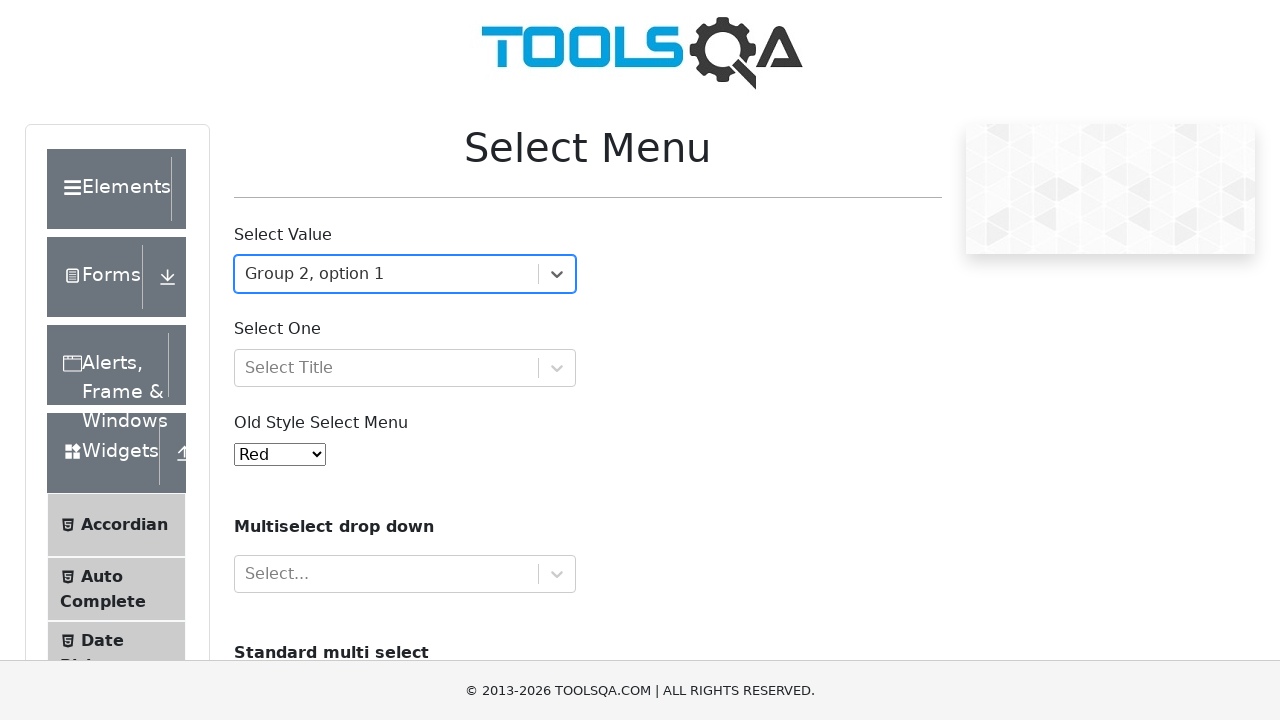

Reopened Select Value dropdown at (405, 274) on #withOptGroup
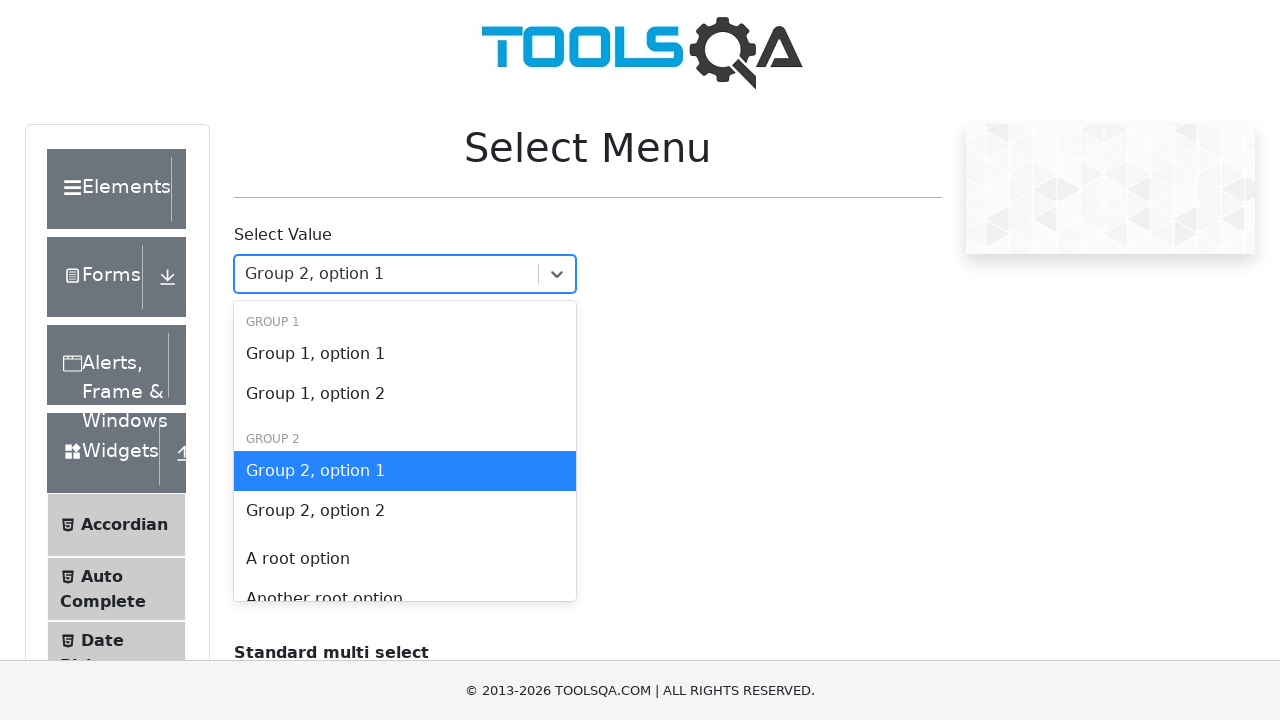

Selected Group 2, option 2 at (405, 511) on #react-select-2-option-1-1
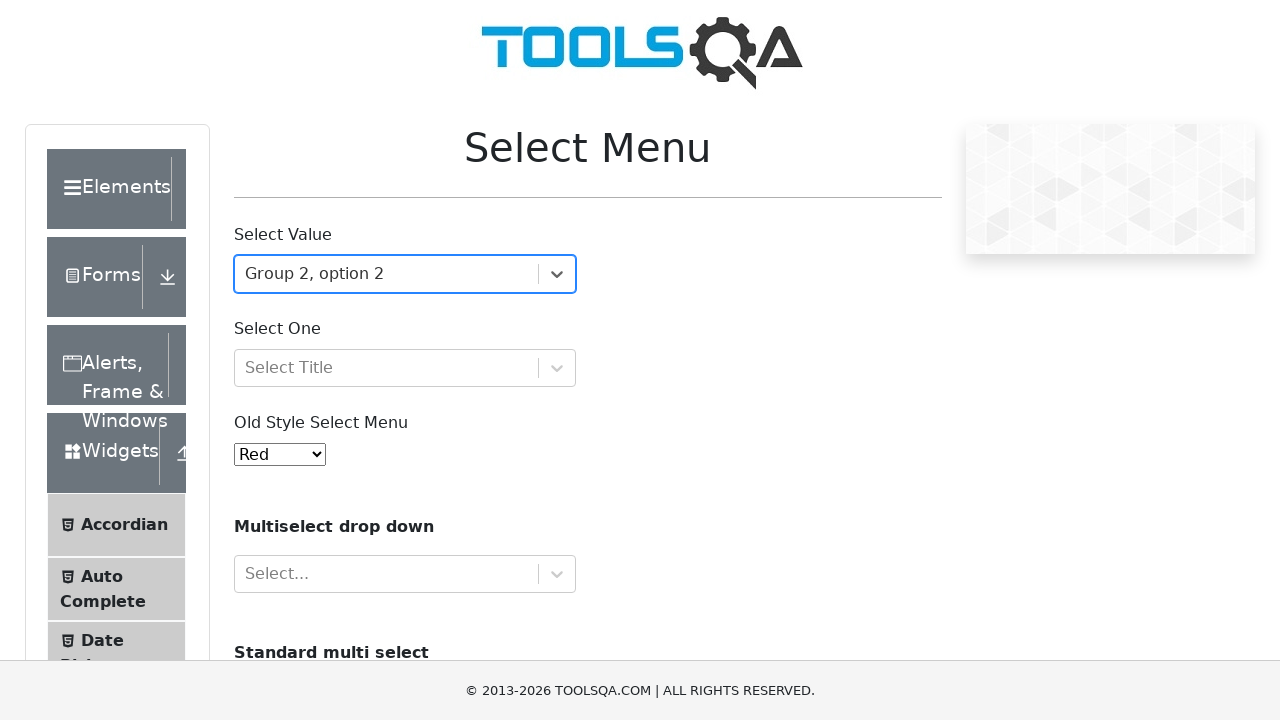

Reopened Select Value dropdown at (405, 274) on #withOptGroup
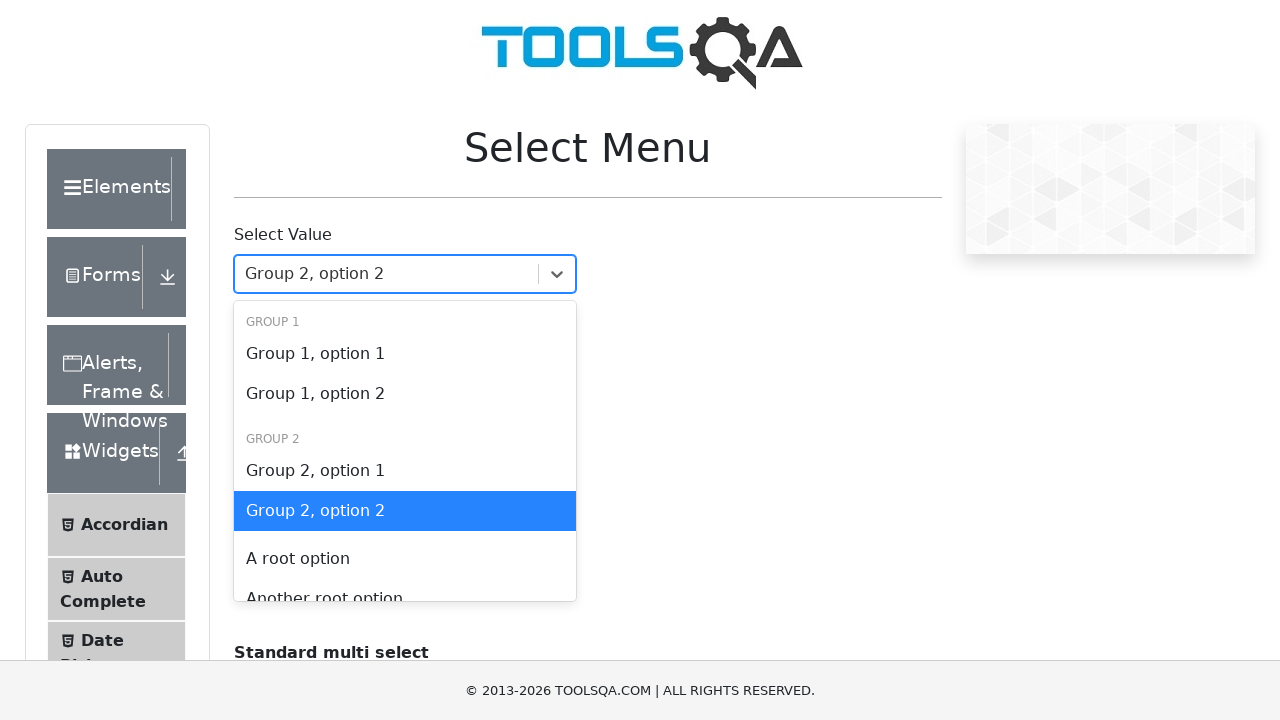

Selected a root option at (405, 559) on #react-select-2-option-2
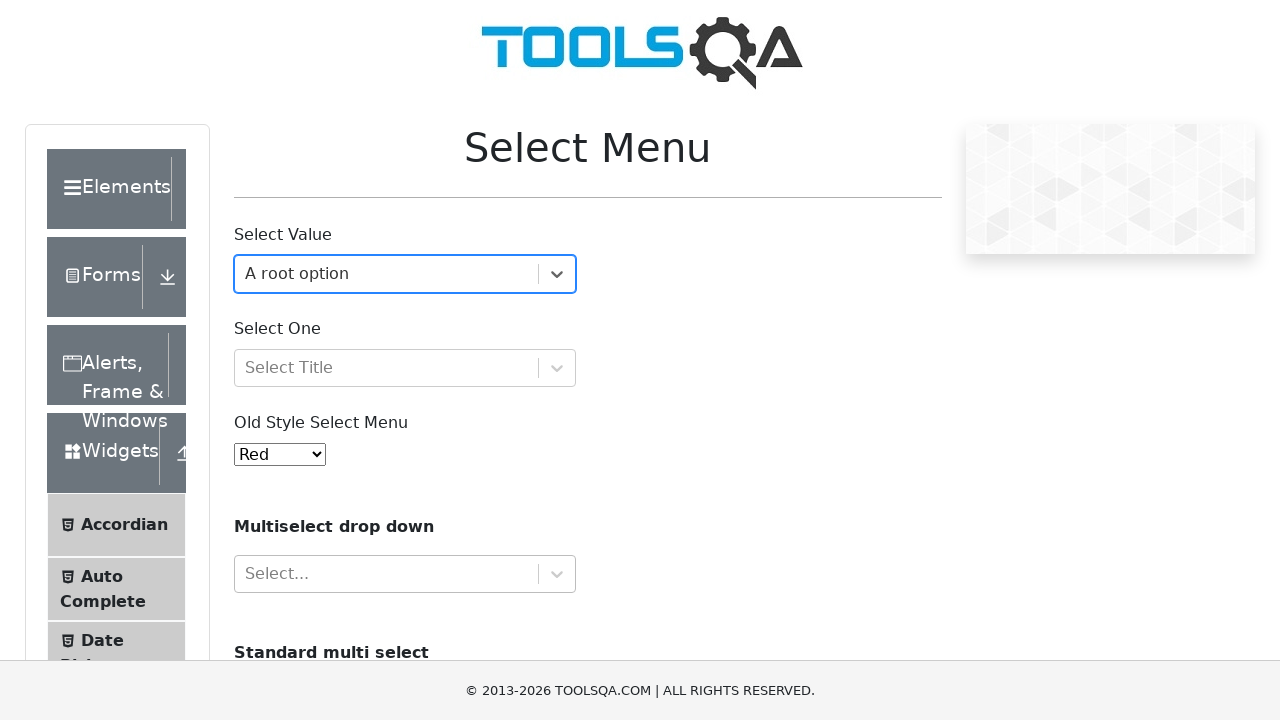

Reopened Select Value dropdown at (405, 274) on #withOptGroup
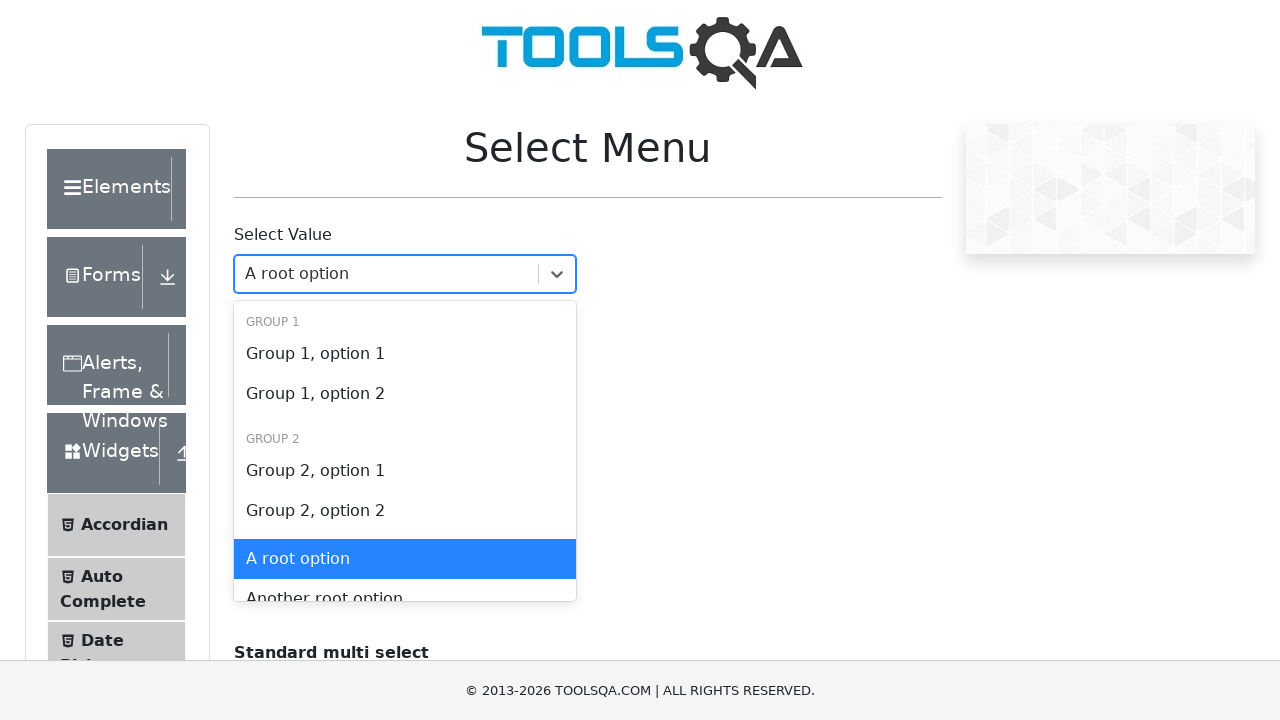

Selected another root option at (405, 581) on #react-select-2-option-3
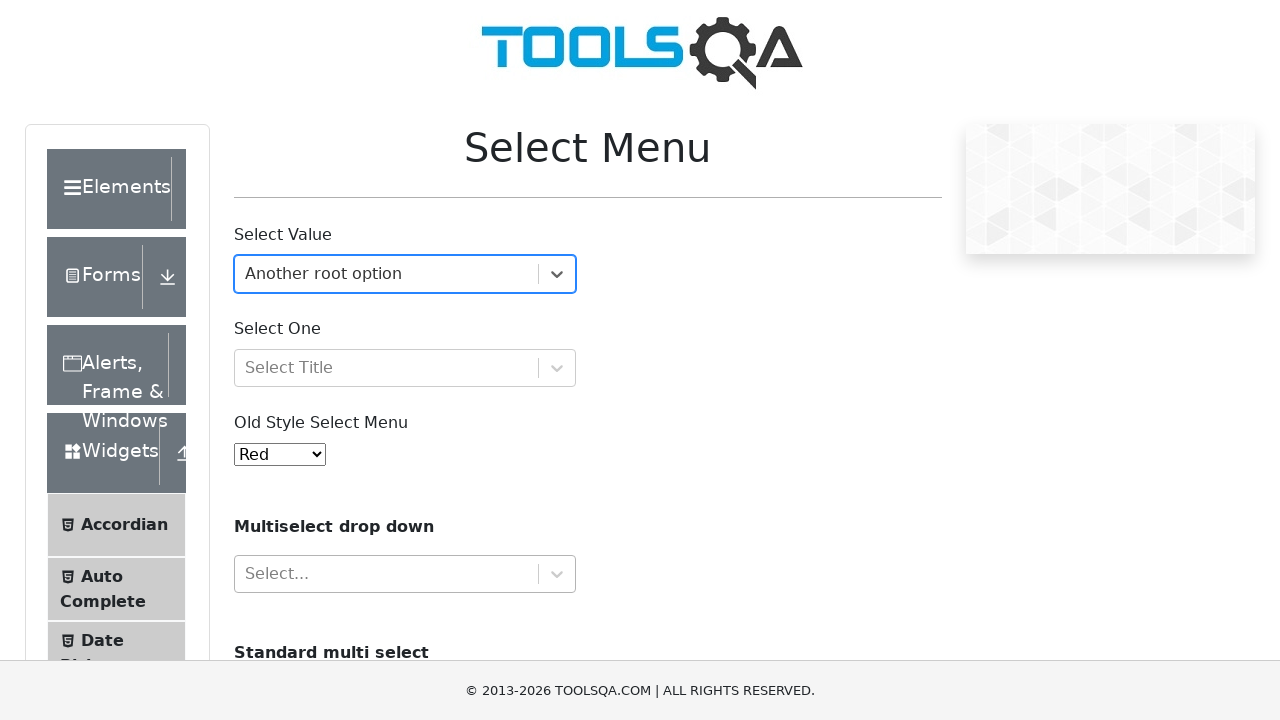

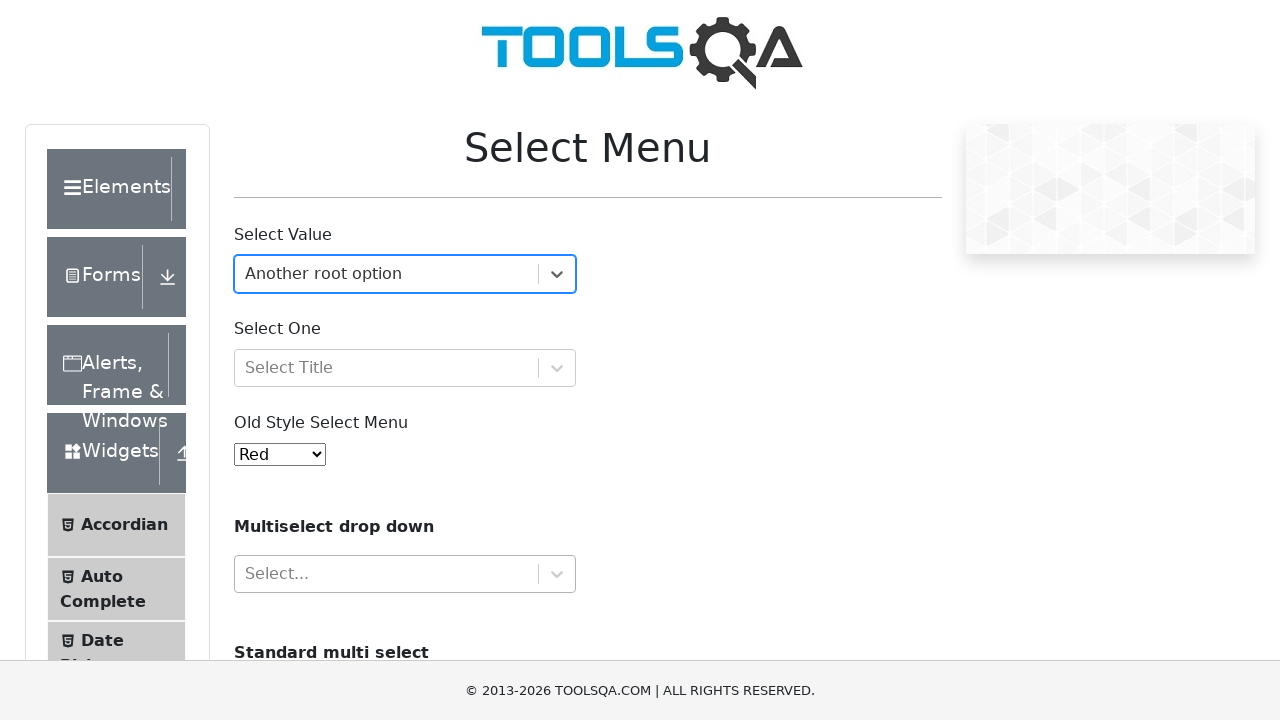